Tests right-click context menu functionality by right-clicking on an element, selecting 'Copy' from the context menu, and handling the resulting alert

Starting URL: https://swisnl.github.io/jQuery-contextMenu/demo.html

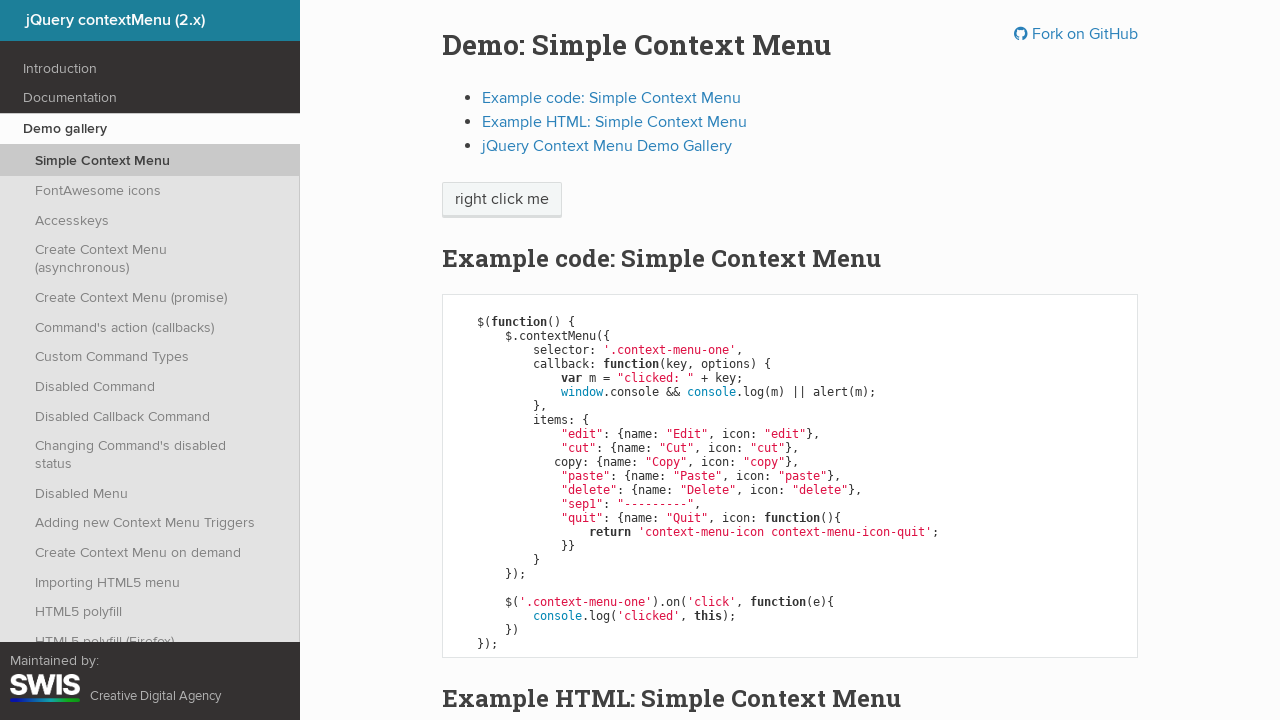

Located the element to right-click
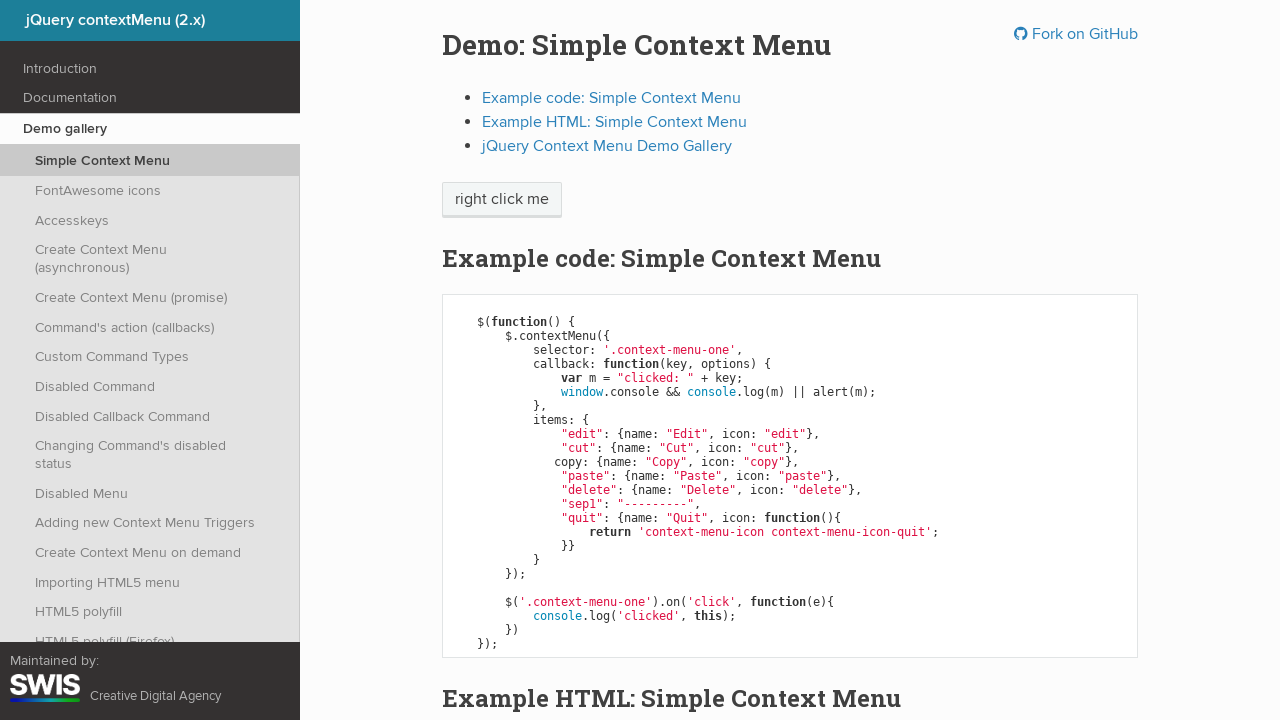

Right-clicked on the element to open context menu at (502, 200) on xpath=//p/span
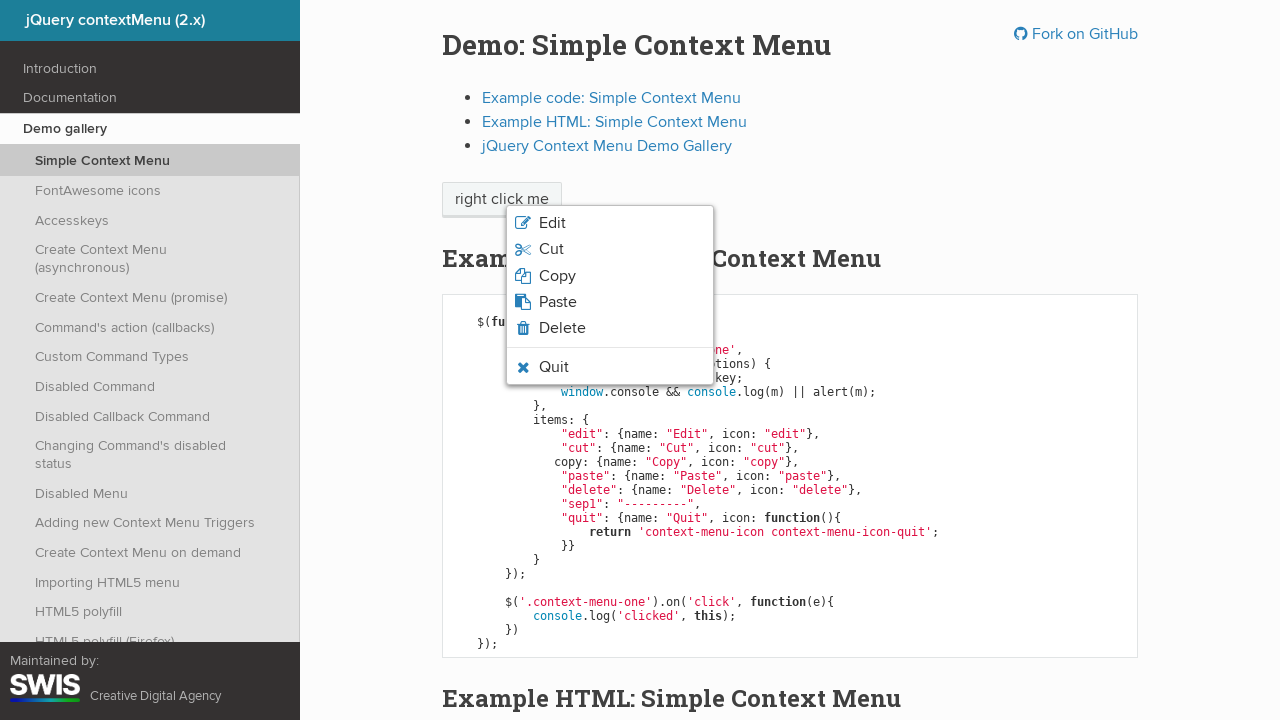

Selected 'Copy' from the context menu at (557, 276) on xpath=//span[normalize-space()='Copy']
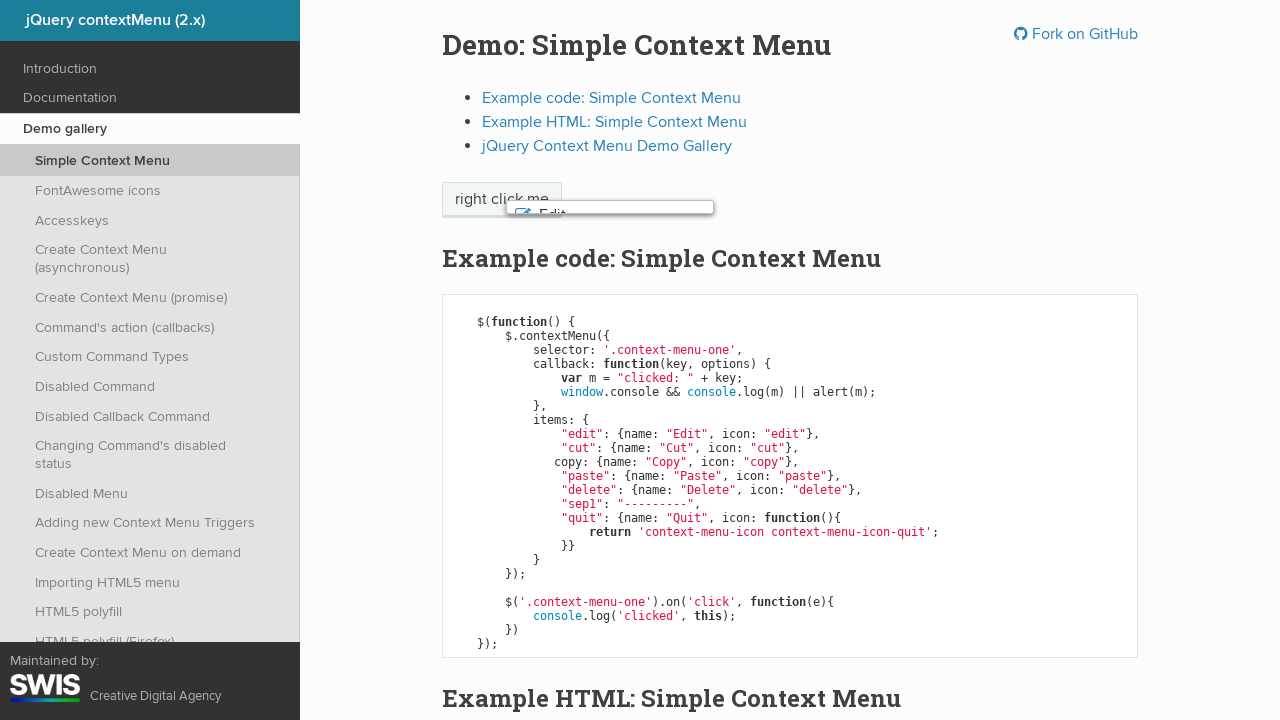

Alert dialog handler registered and accepted
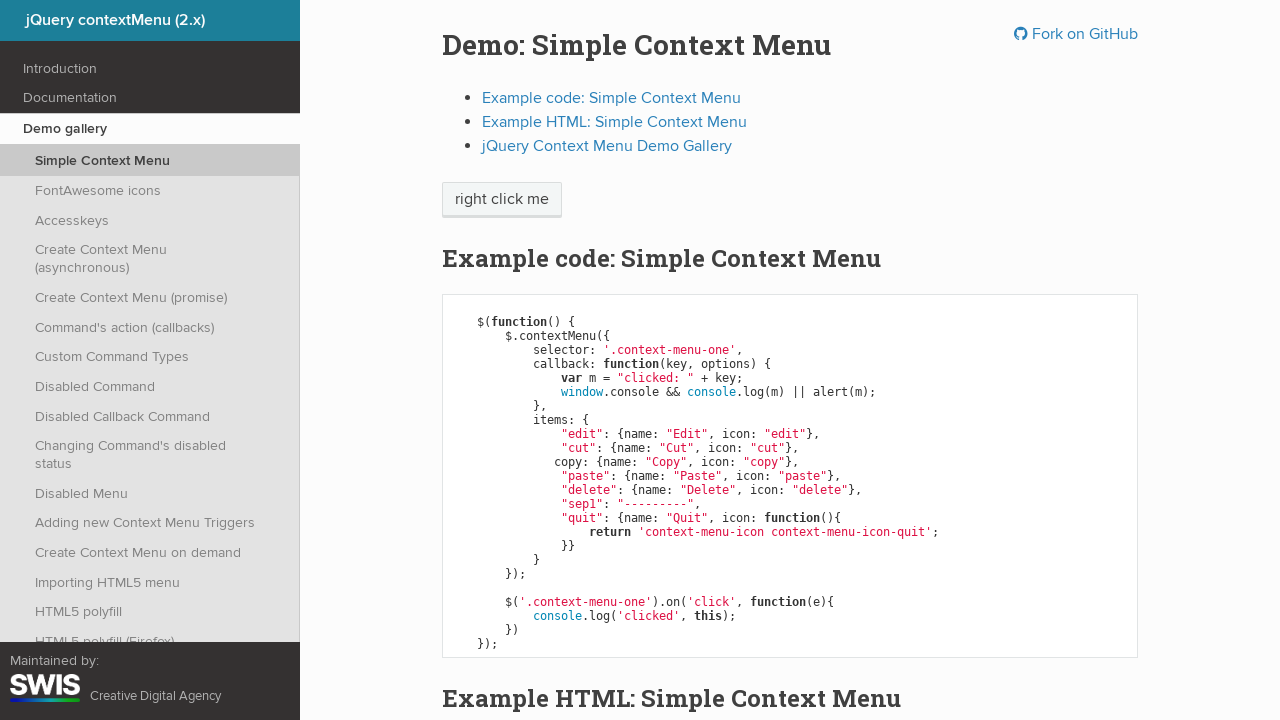

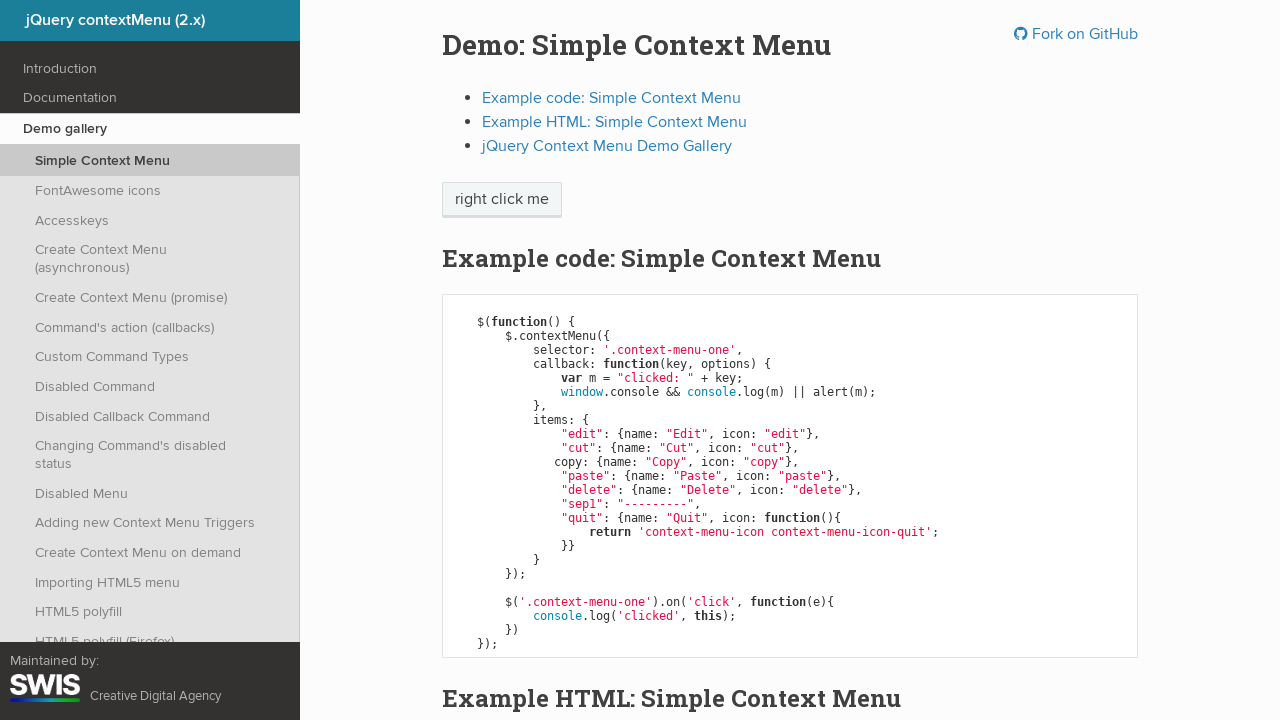